Tests closing a modal dialog by clicking on the faded background via JavaScript

Starting URL: https://testpages.eviltester.com/styled/alerts/fake-alert-test.html

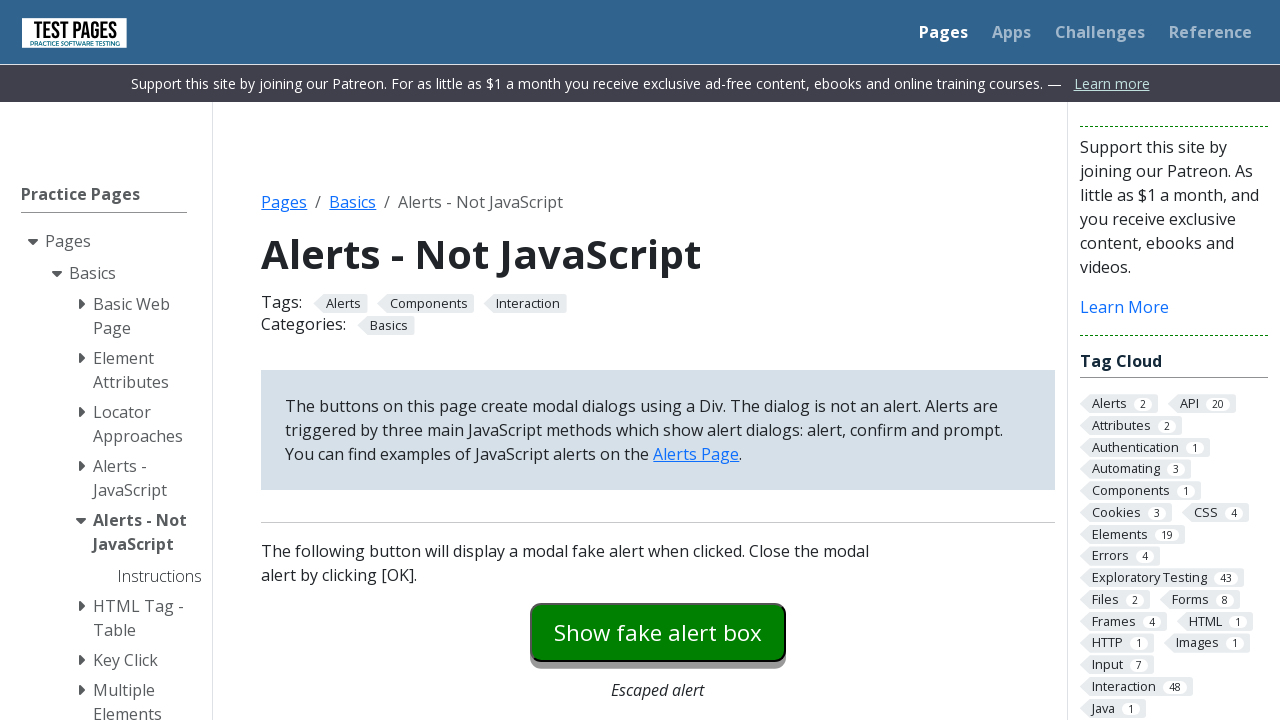

Clicked button to open modal dialog at (658, 360) on #modaldialog
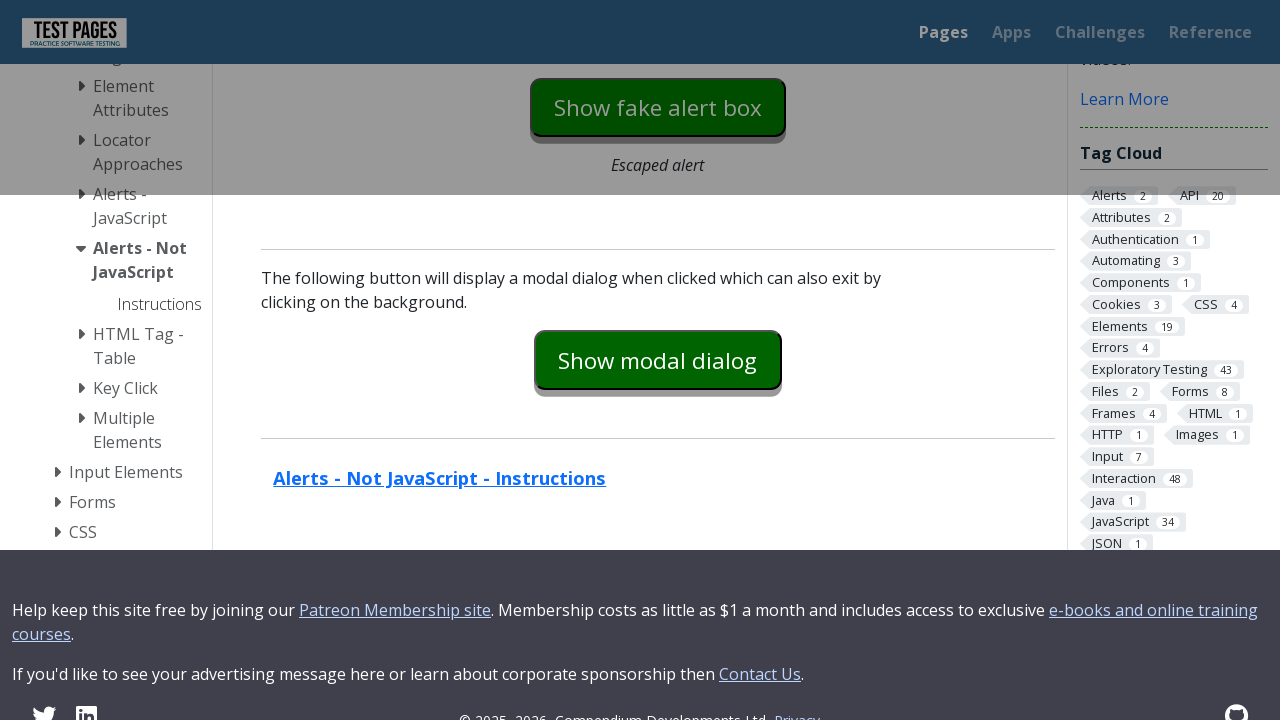

Clicked on faded background via JavaScript to close modal
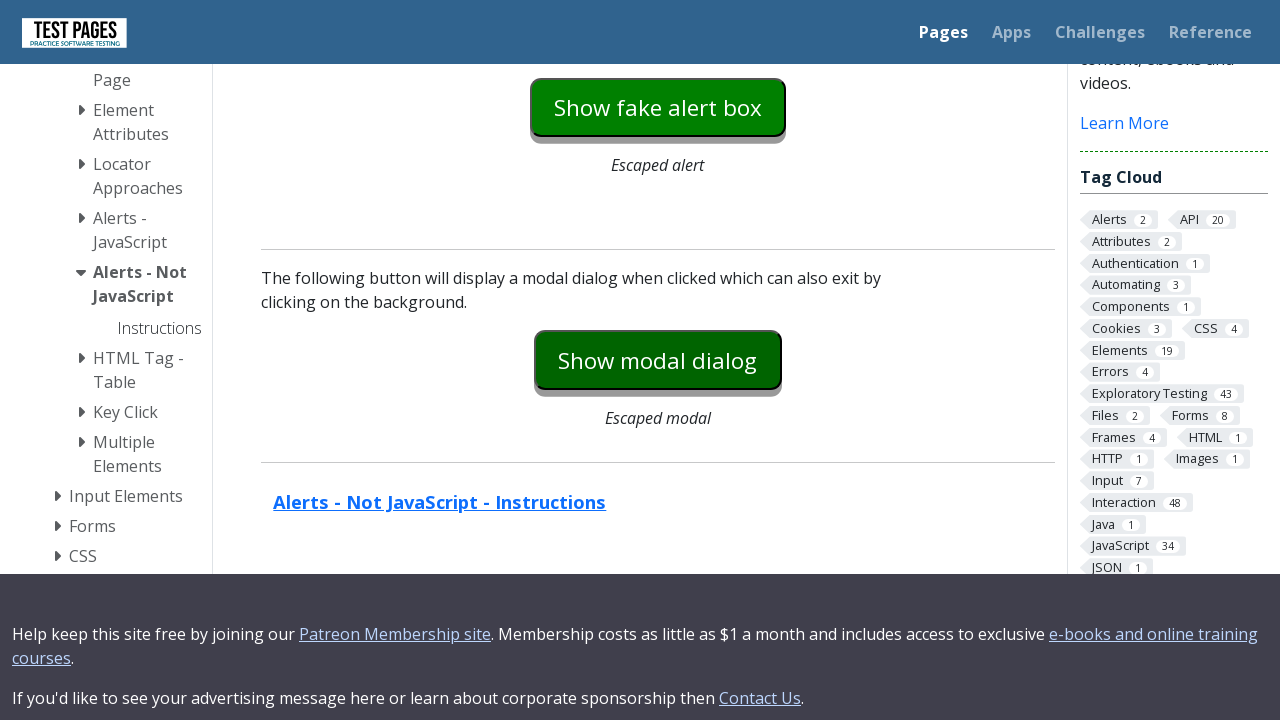

Verified that modal dialog is no longer visible
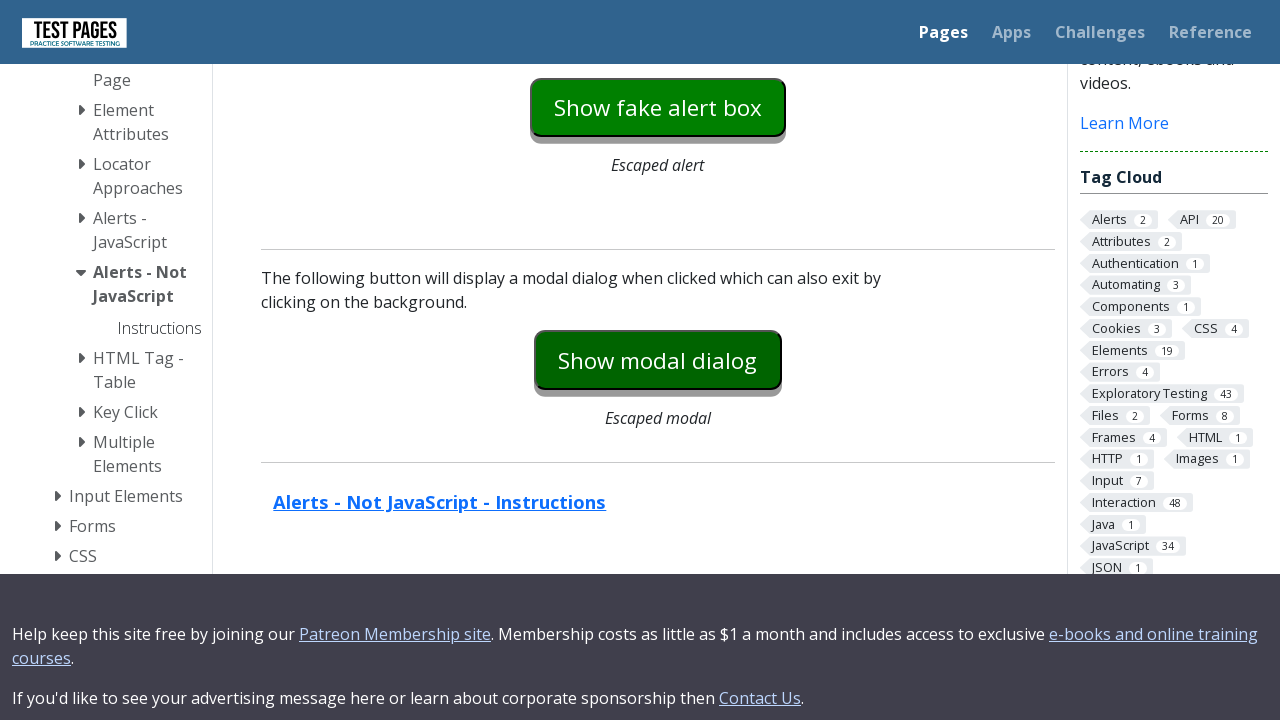

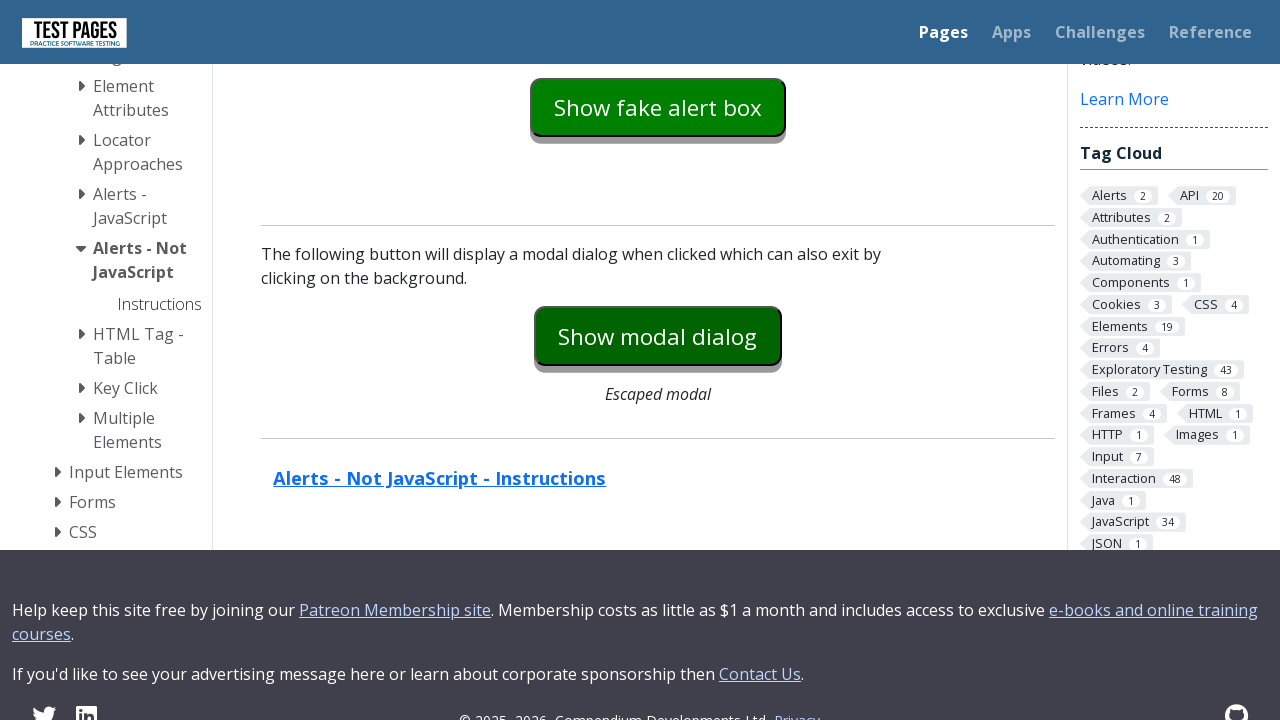